Navigates to the Text Box page, enters a valid email, submits the form, and verifies the submitted email is displayed.

Starting URL: https://demoqa.com/elements

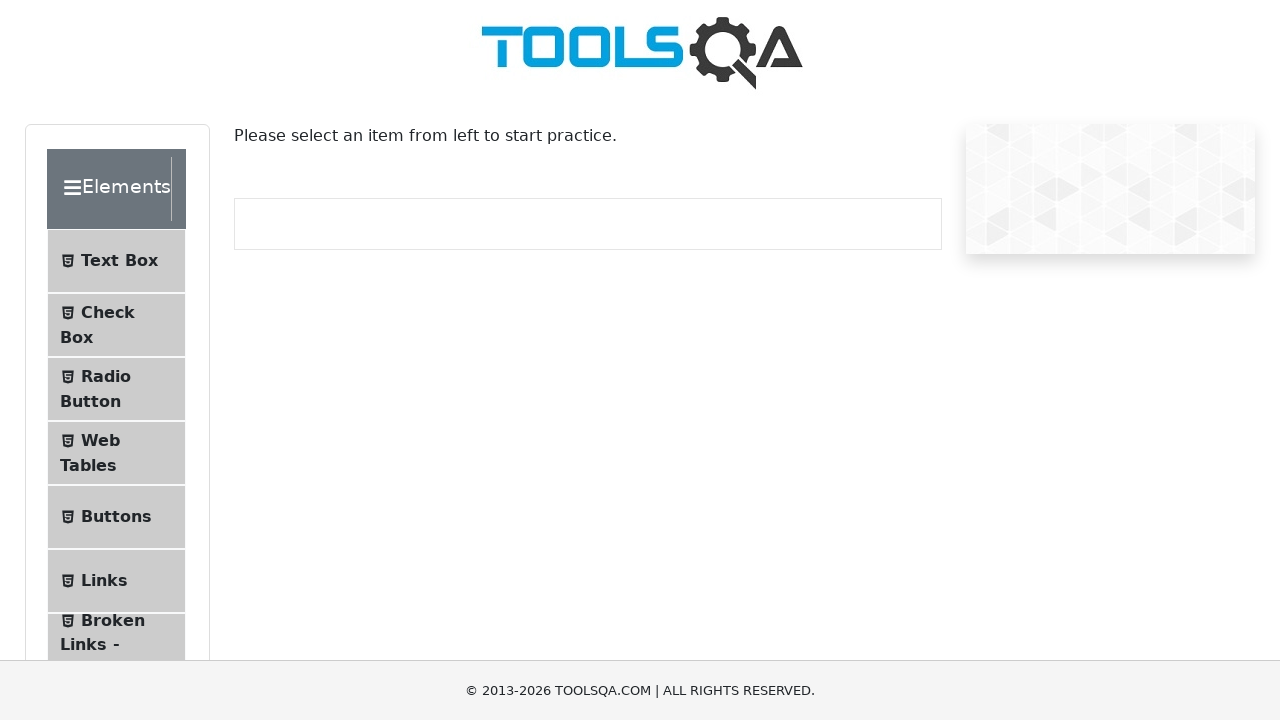

Clicked on Text Box menu item at (119, 261) on internal:text="Text Box"i
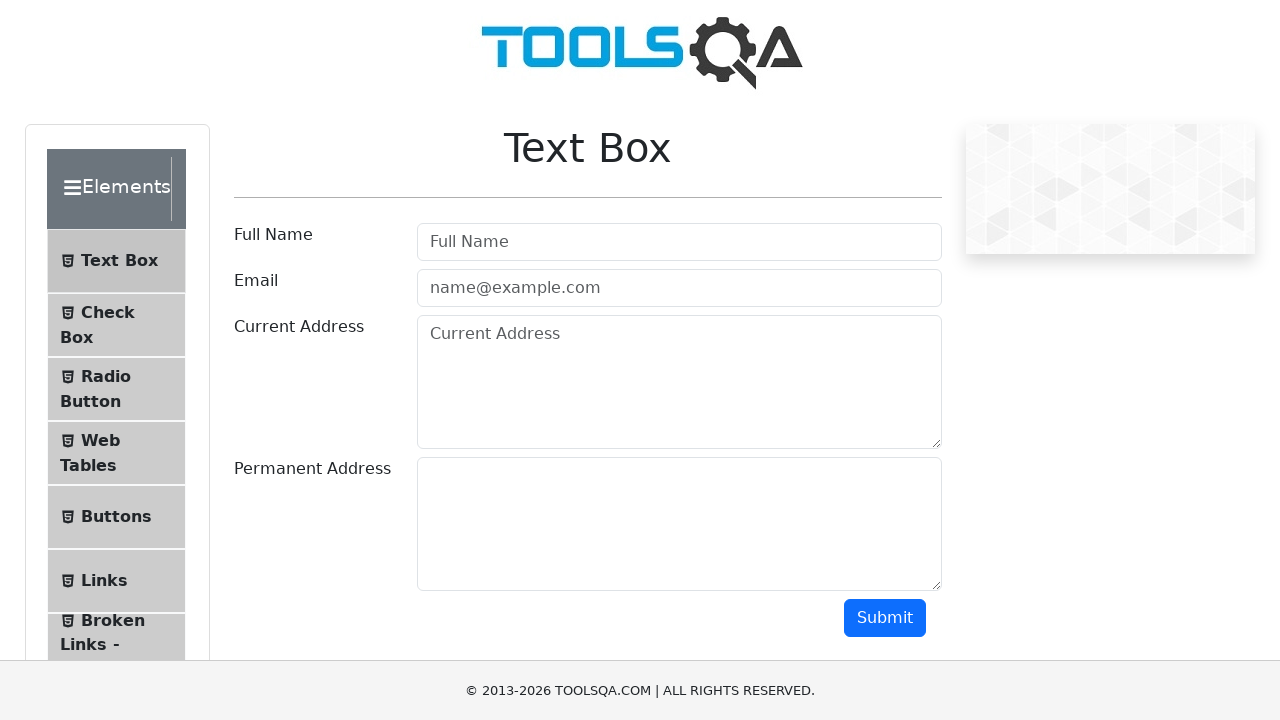

Navigated to Text Box page
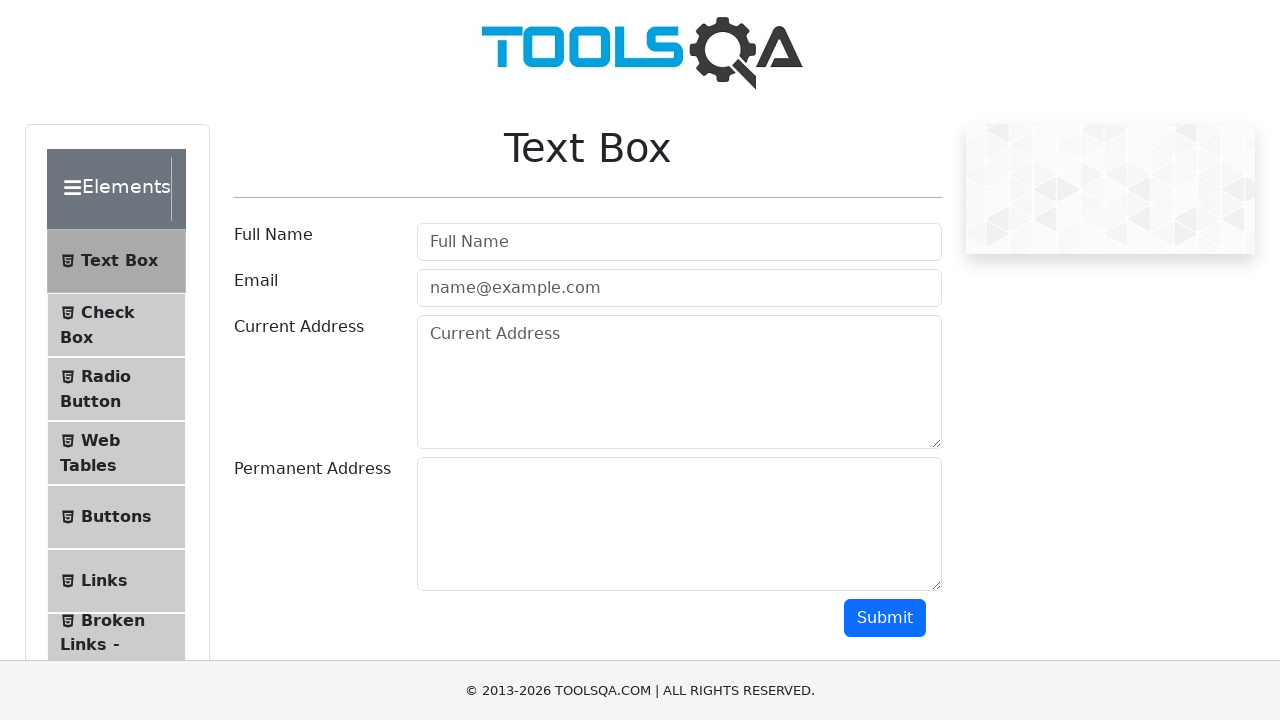

Filled email field with 'test@test.com' on internal:attr=[placeholder="name@example.com"i]
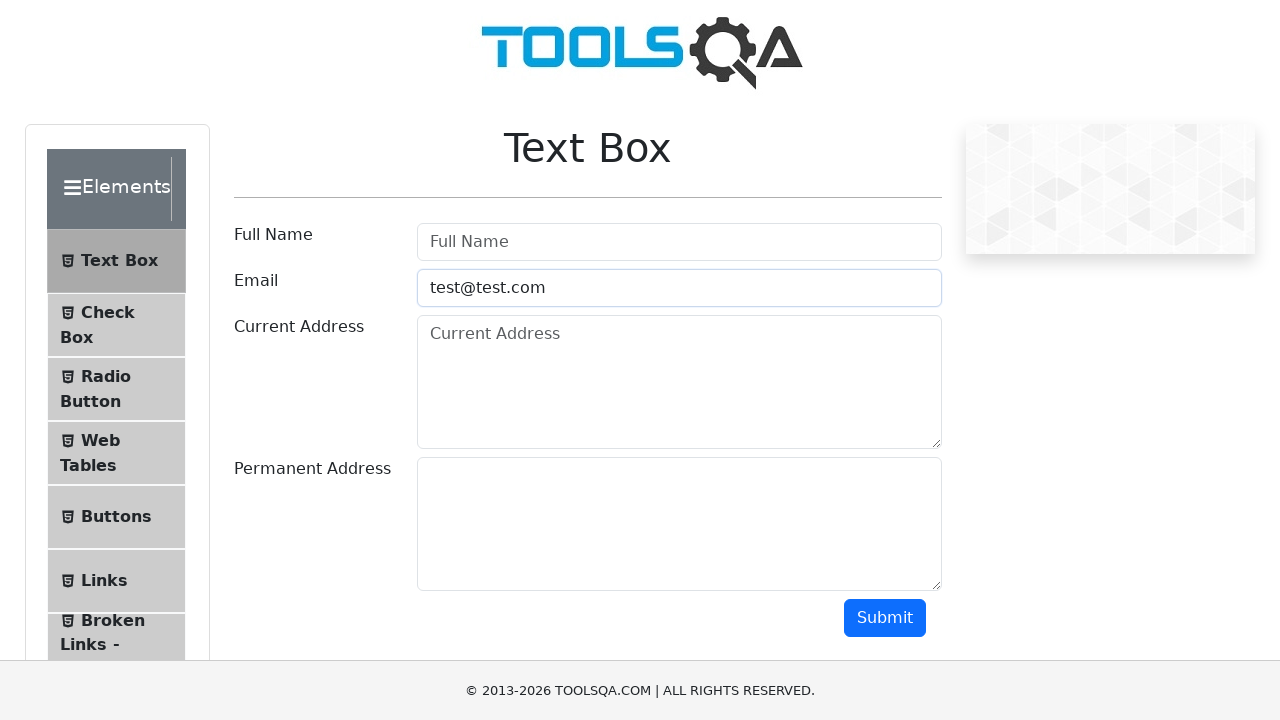

Clicked Submit button to submit the form at (885, 618) on internal:role=button[name="Submit"i]
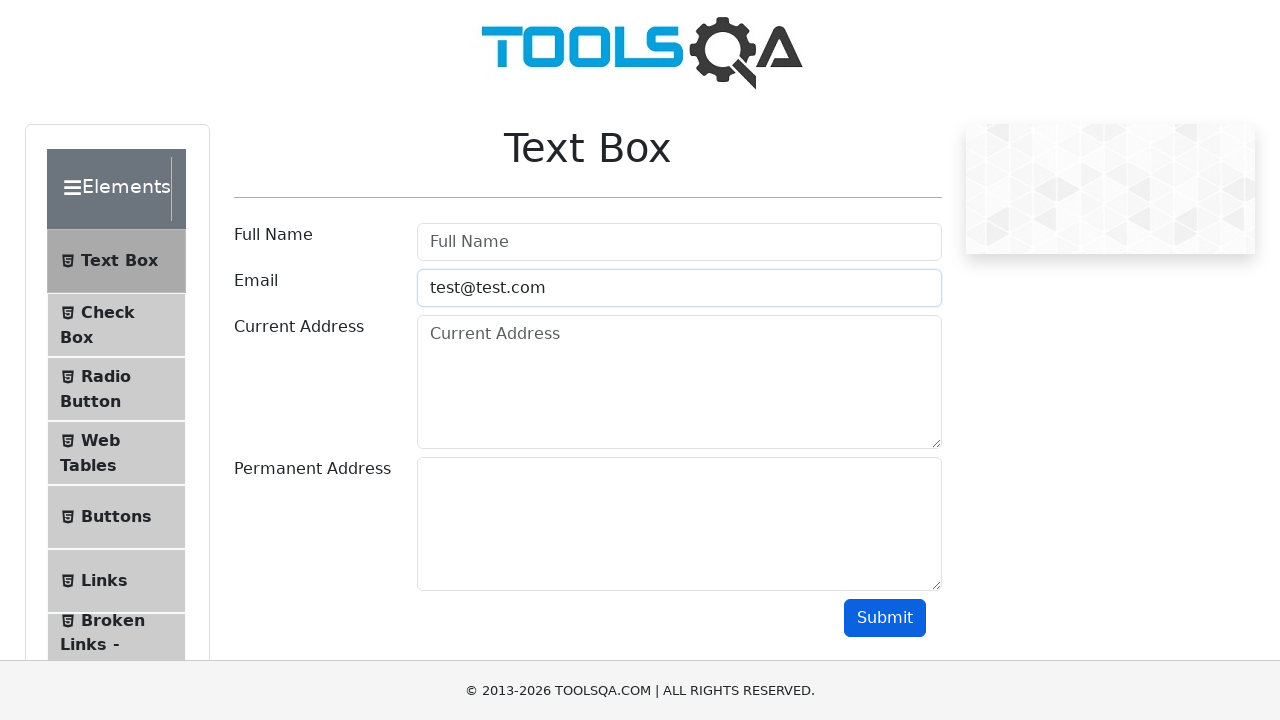

Verified that submitted email 'test@test.com' is displayed
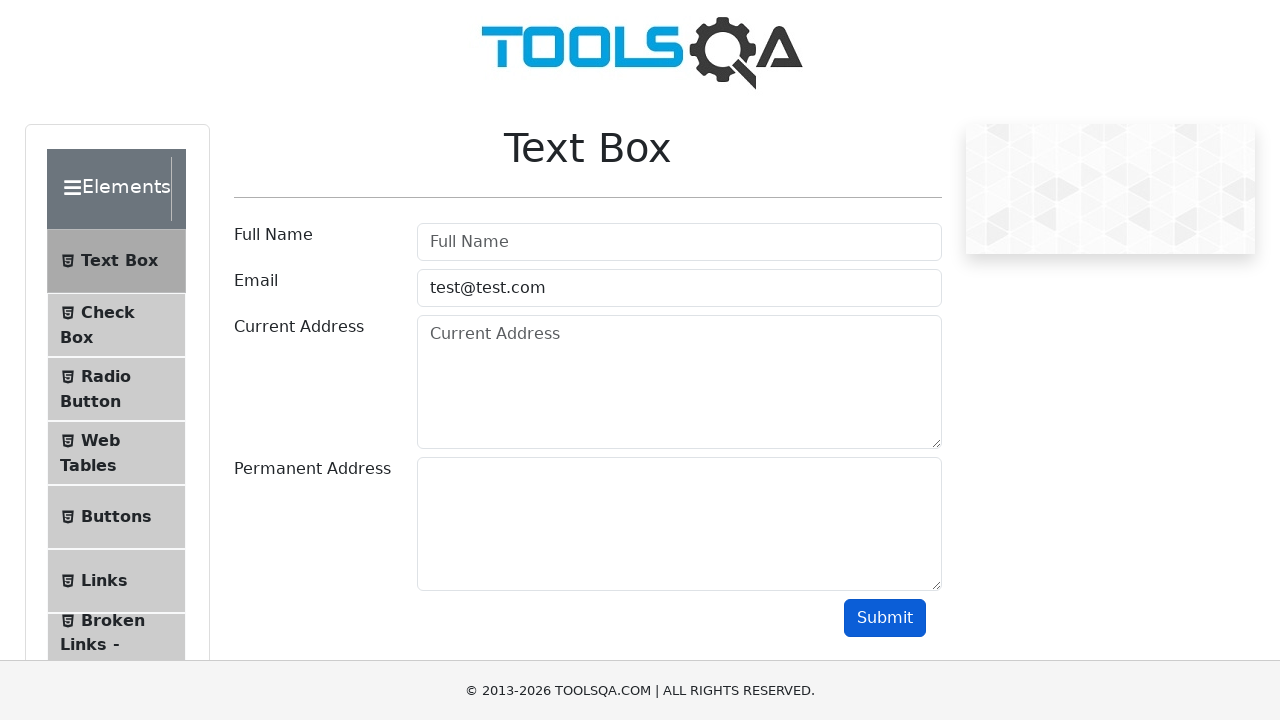

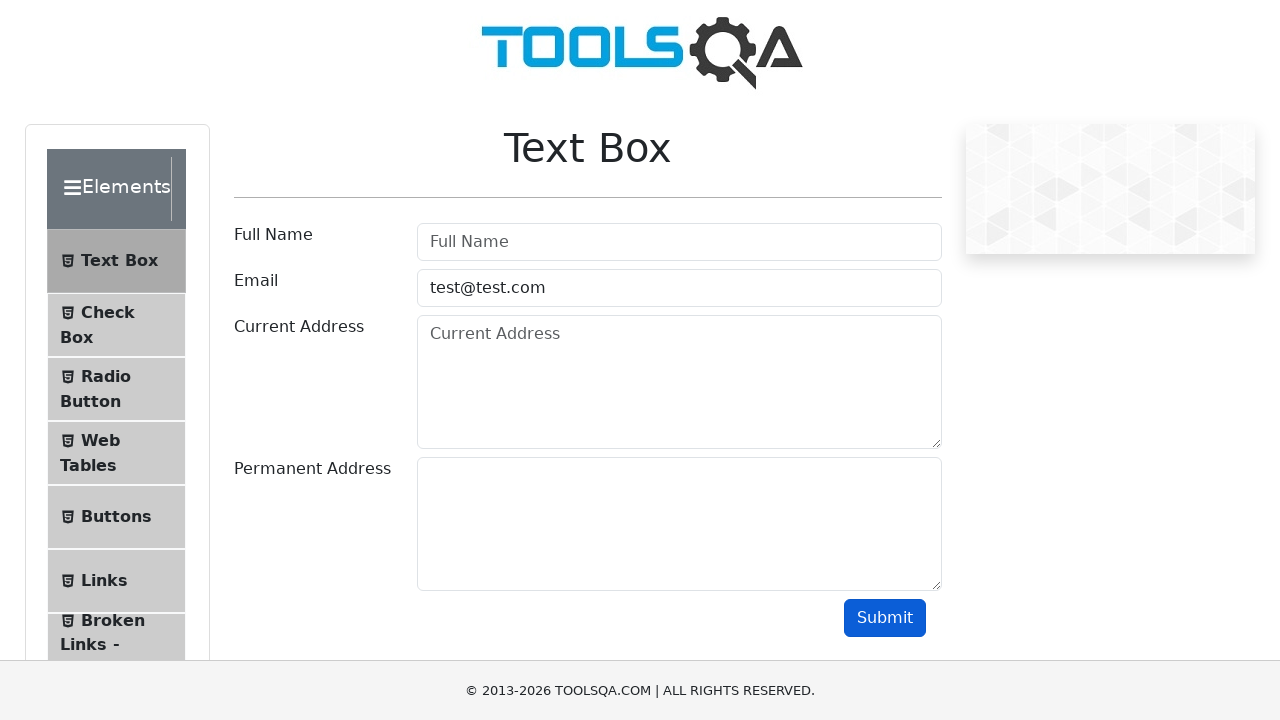